Tests relative locators functionality by finding and clicking an experience radio button that is positioned to the right of a label

Starting URL: https://awesomeqa.com/practice.html

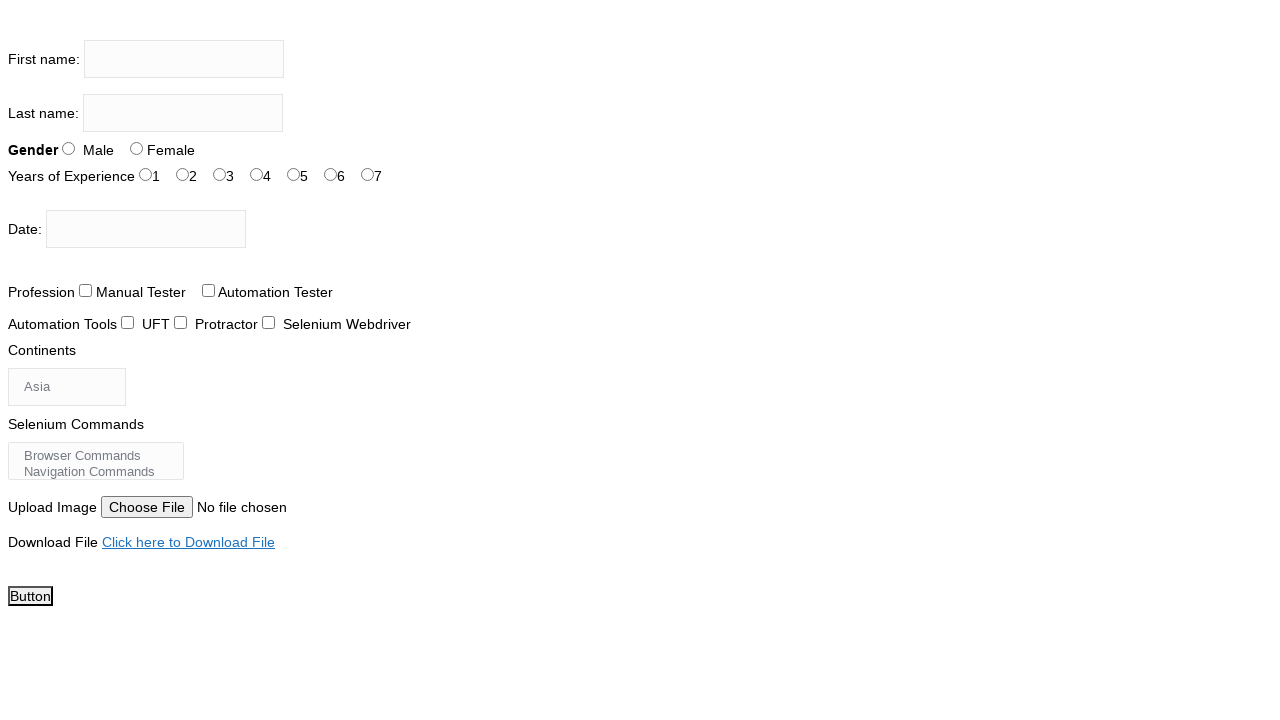

Located span element with text 'Years of Experience'
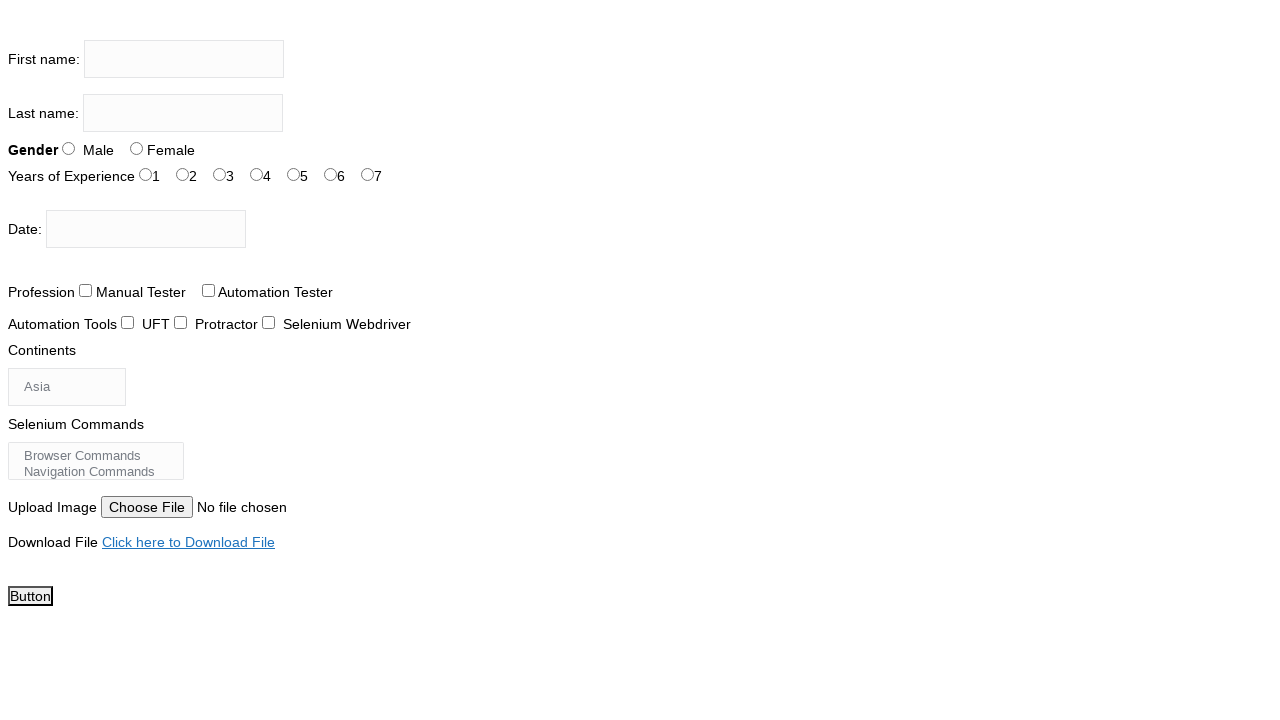

Retrieved bounding box of the Years of Experience span element
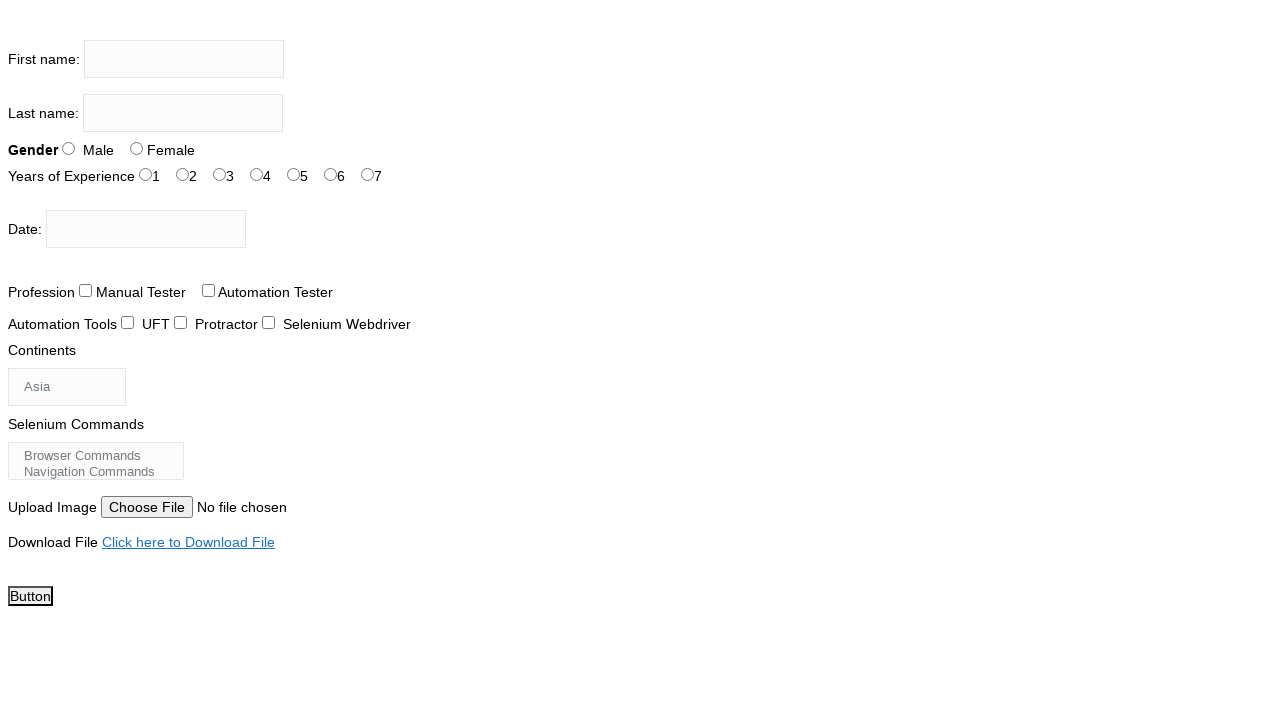

Located experience radio button element with id='exp-2'
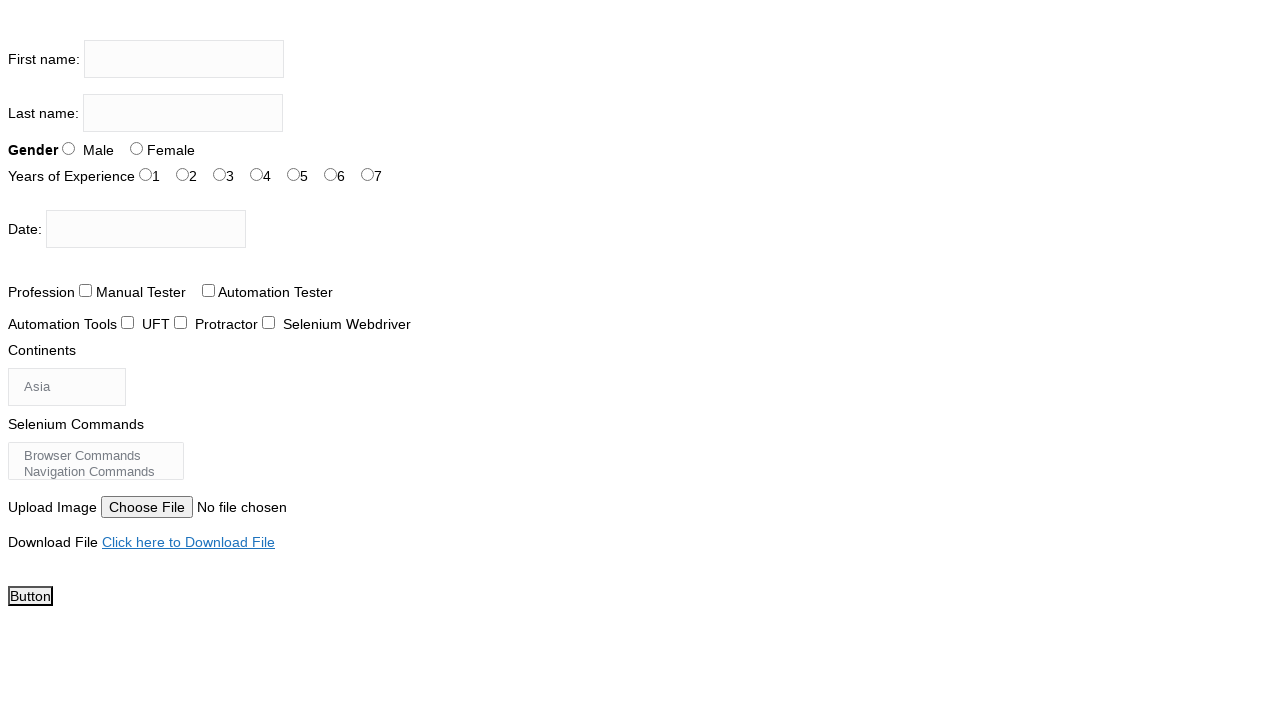

Retrieved bounding box of the experience radio button
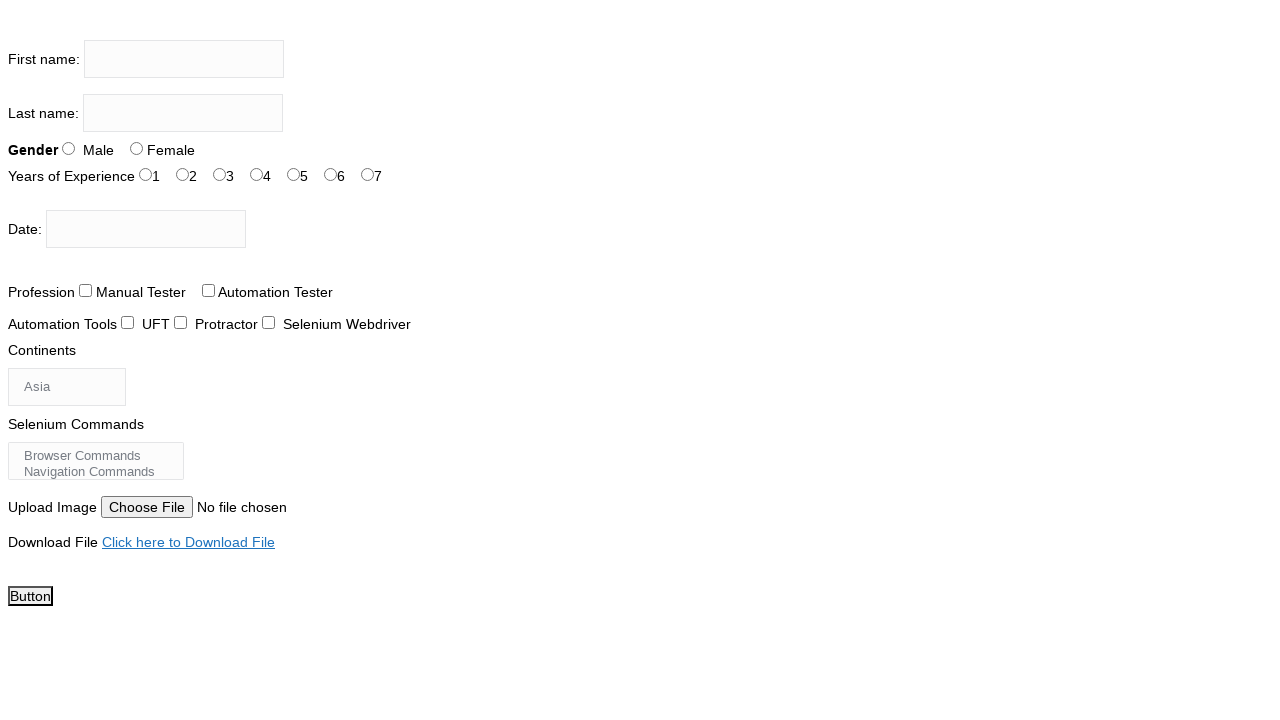

Clicked experience radio button that is positioned to the right of the label at (220, 174) on #exp-2
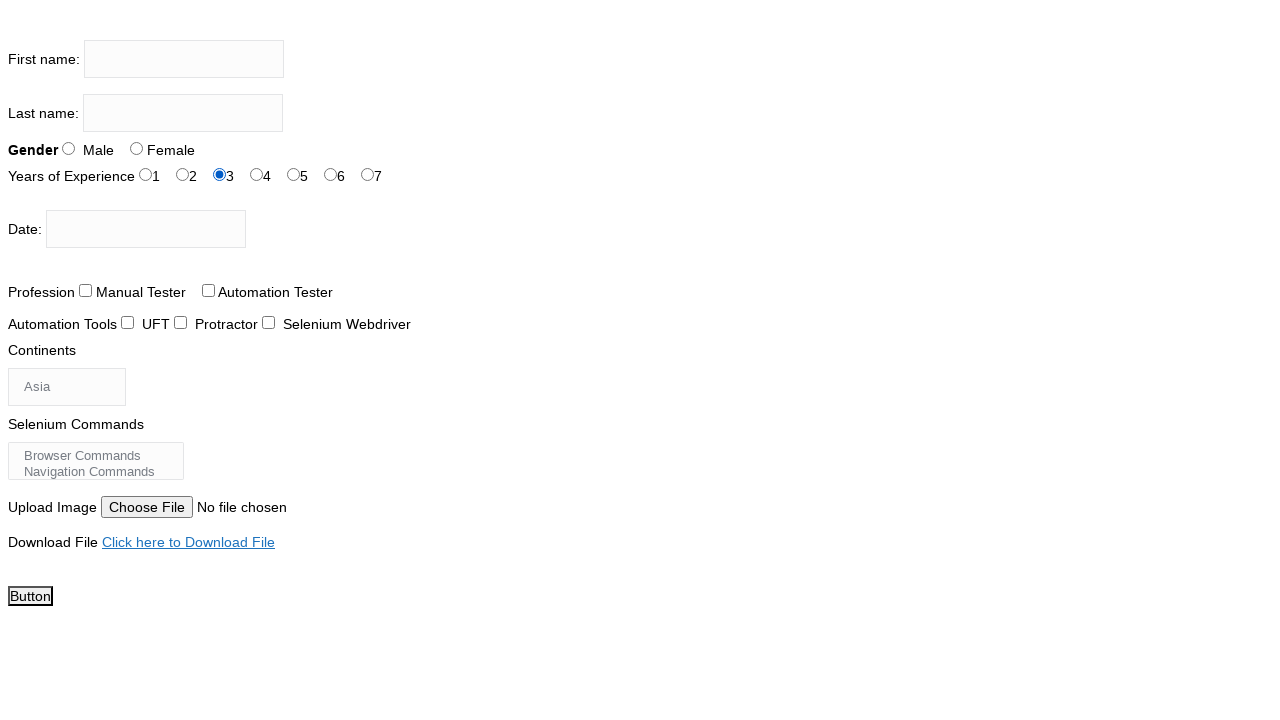

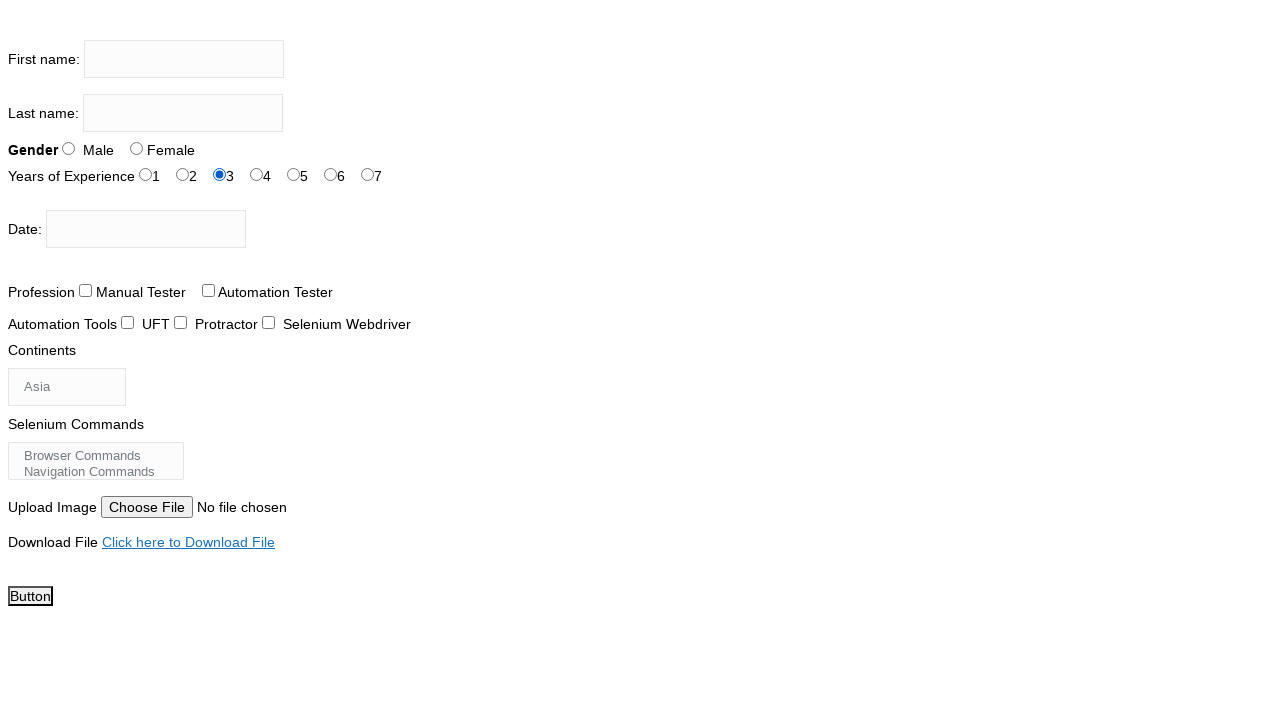